Tests keyboard input functionality by clicking on a name field, entering text, and clicking a button on a form practice page

Starting URL: https://formy-project.herokuapp.com/keypress

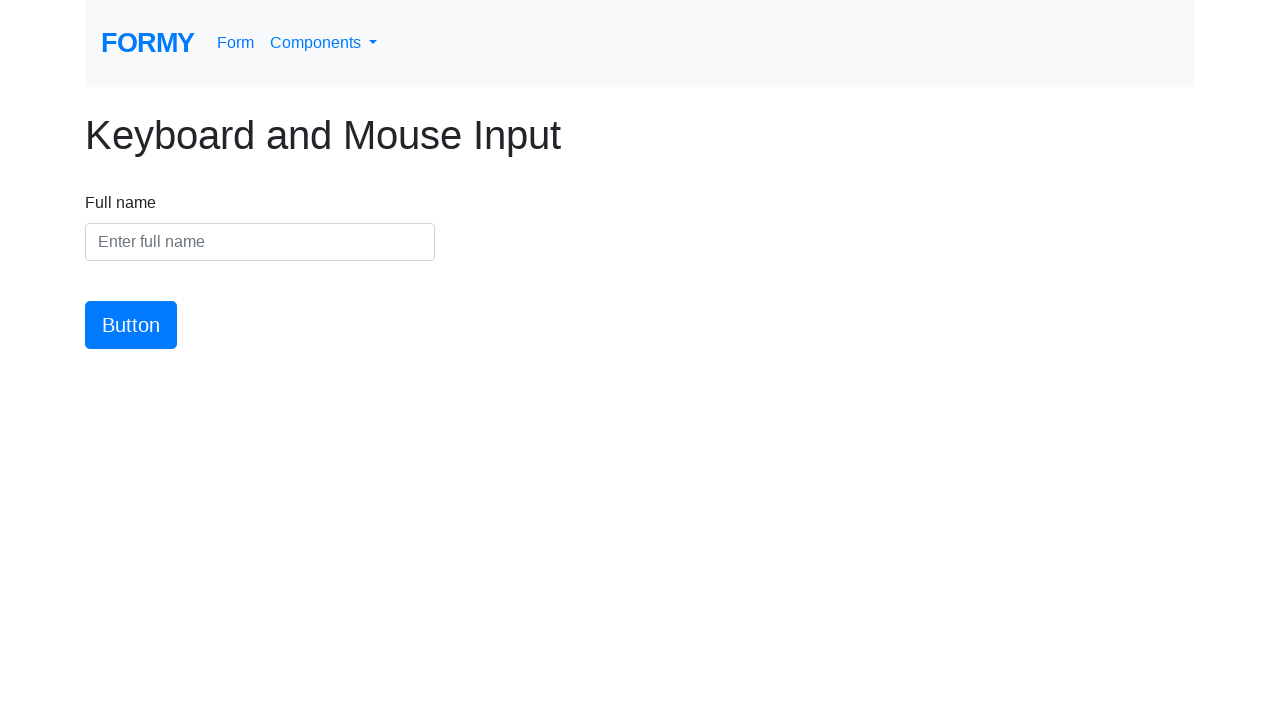

Clicked on the name input field at (260, 242) on #name
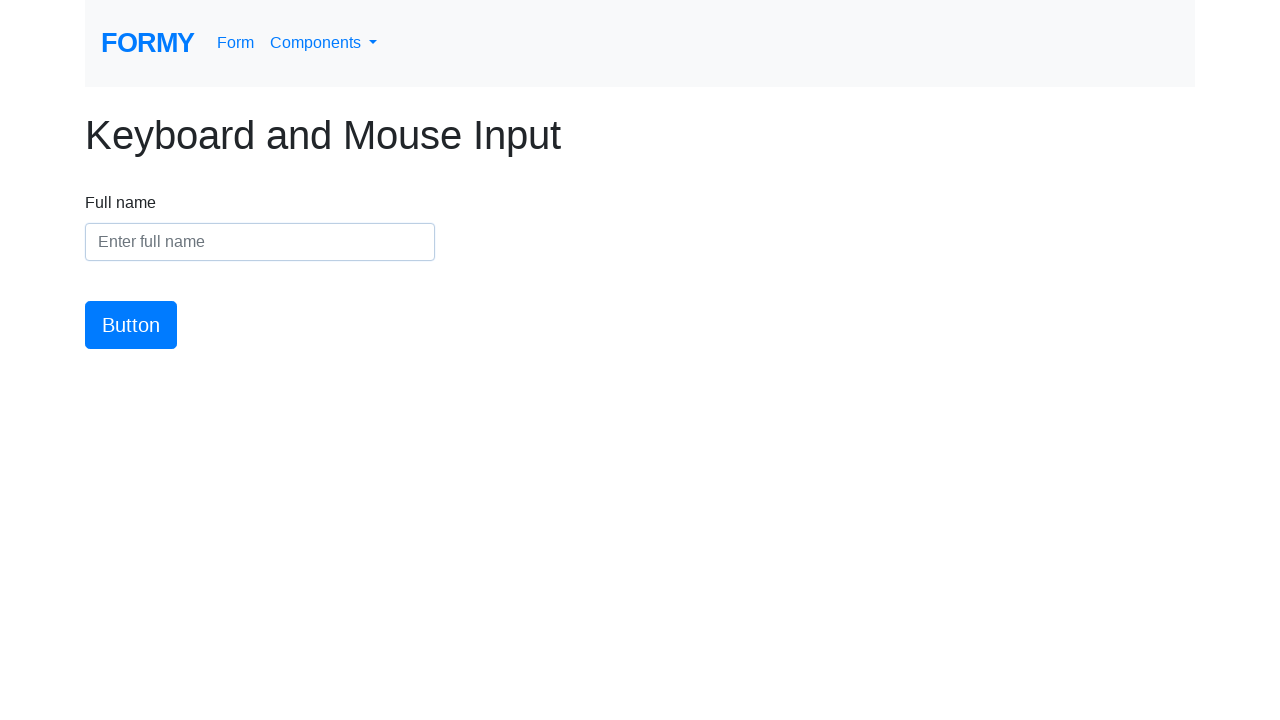

Entered 'Maria Rodriguez' into the name field on #name
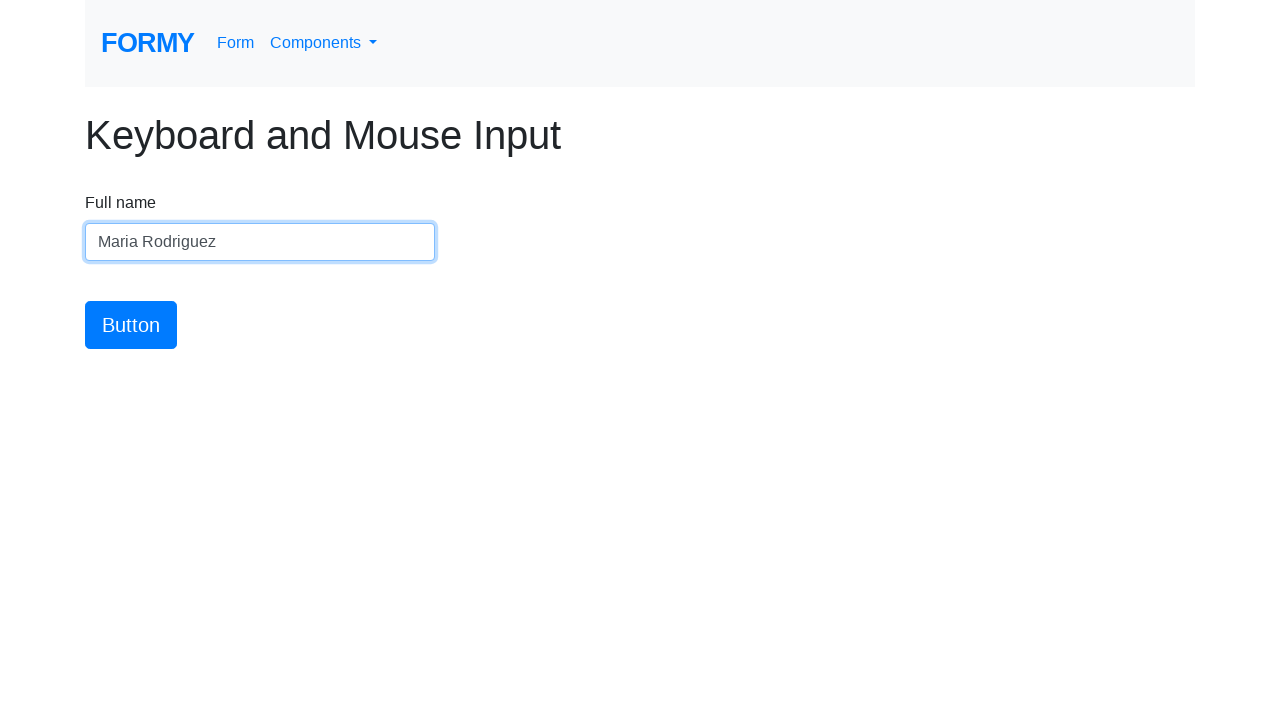

Clicked the submit button at (131, 325) on #button
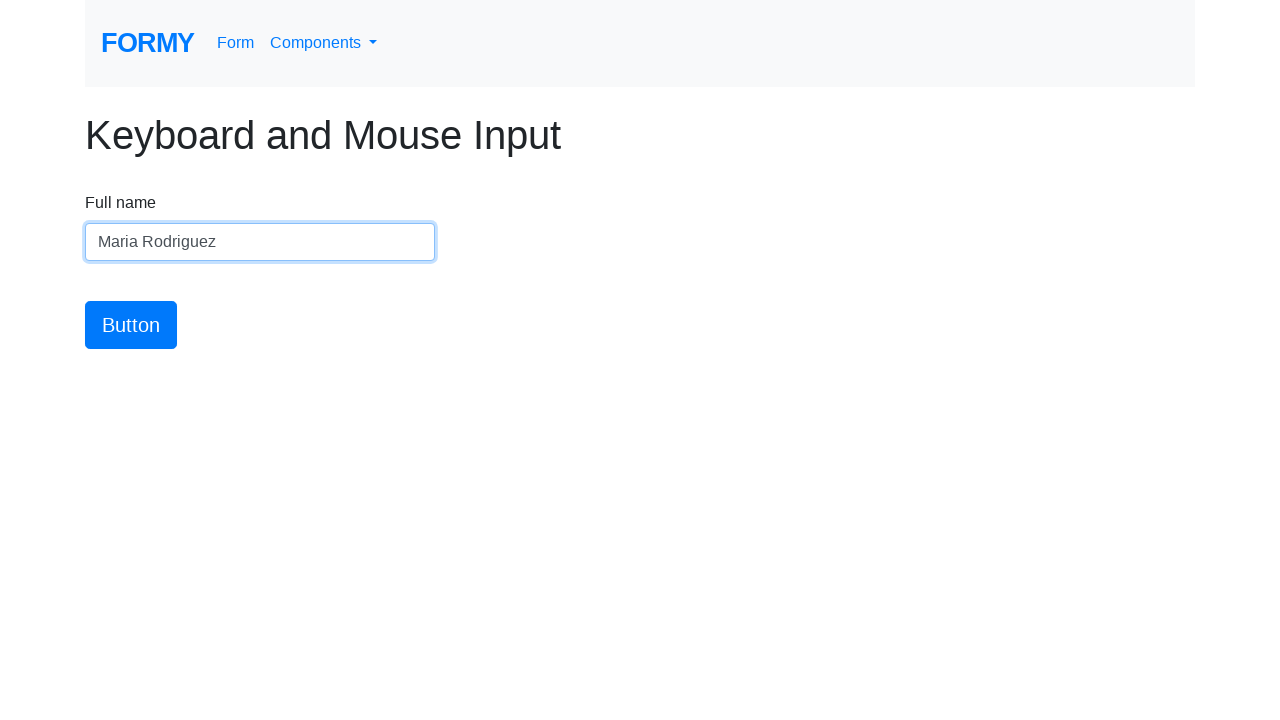

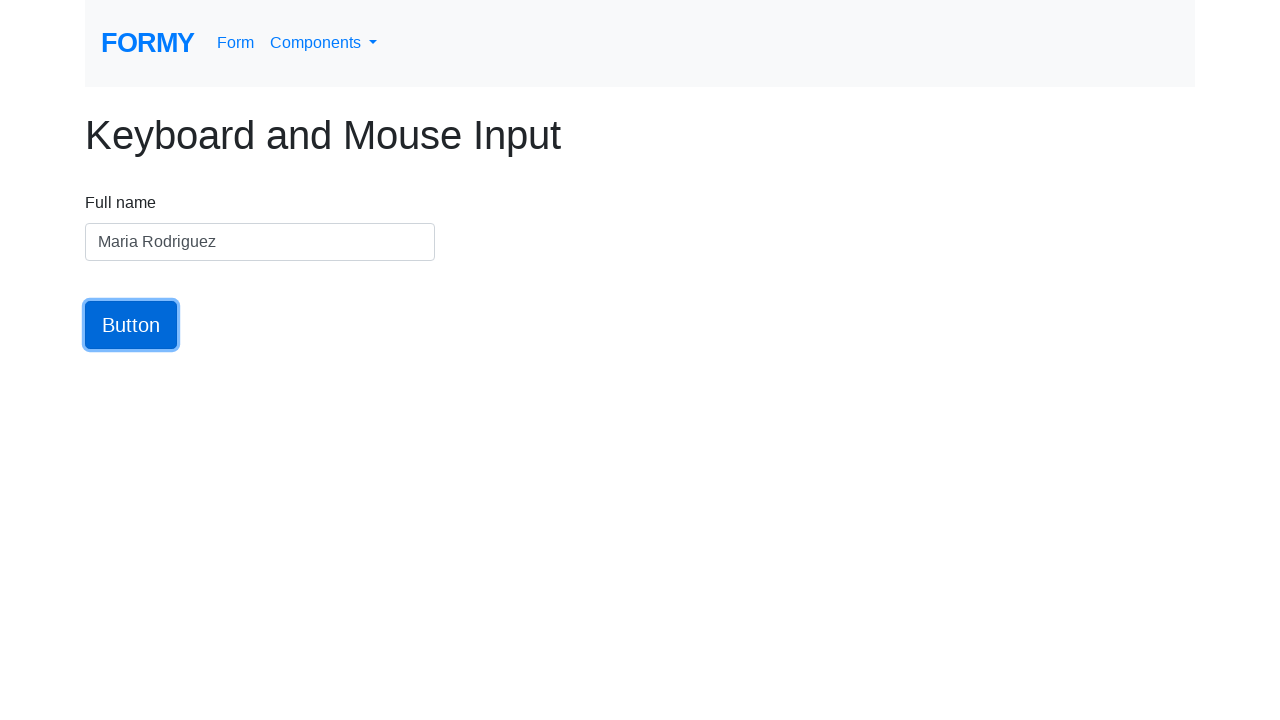